Tests contact form submission by filling name, email, subject and message fields

Starting URL: https://www.automationexercise.com/contact_us

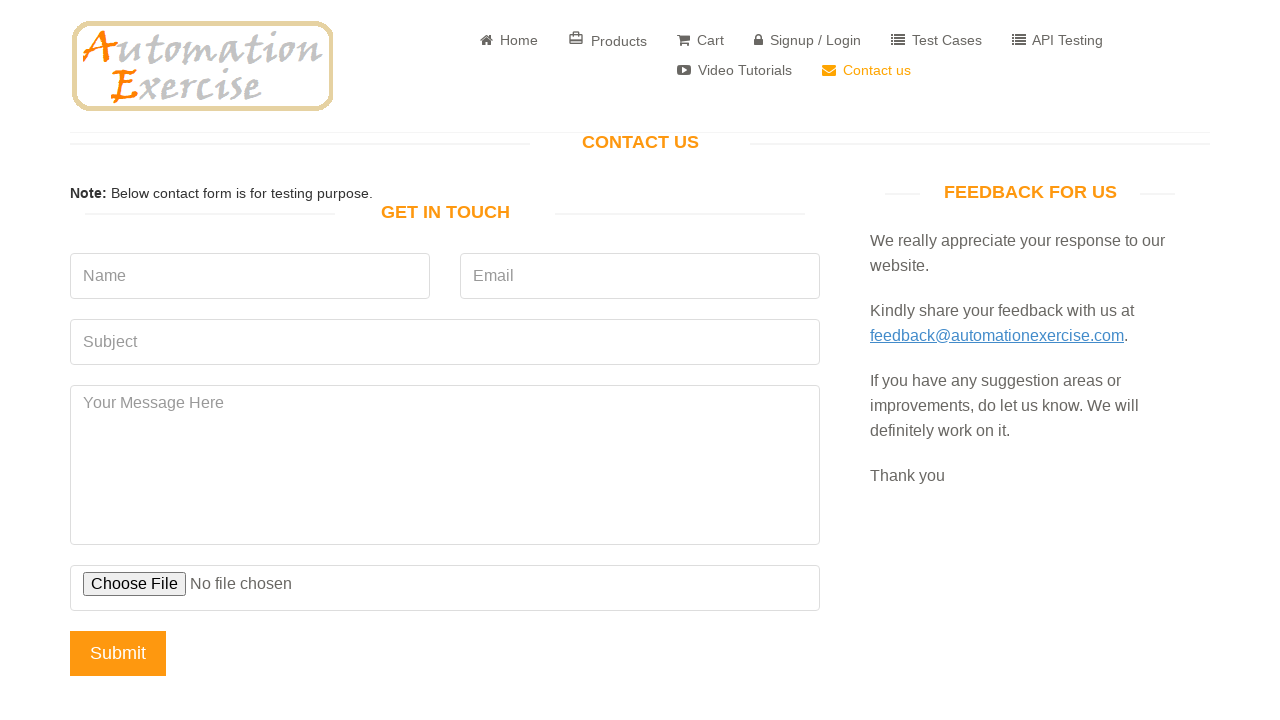

Filled name field with 'John Doe' on [data-qa="name"]
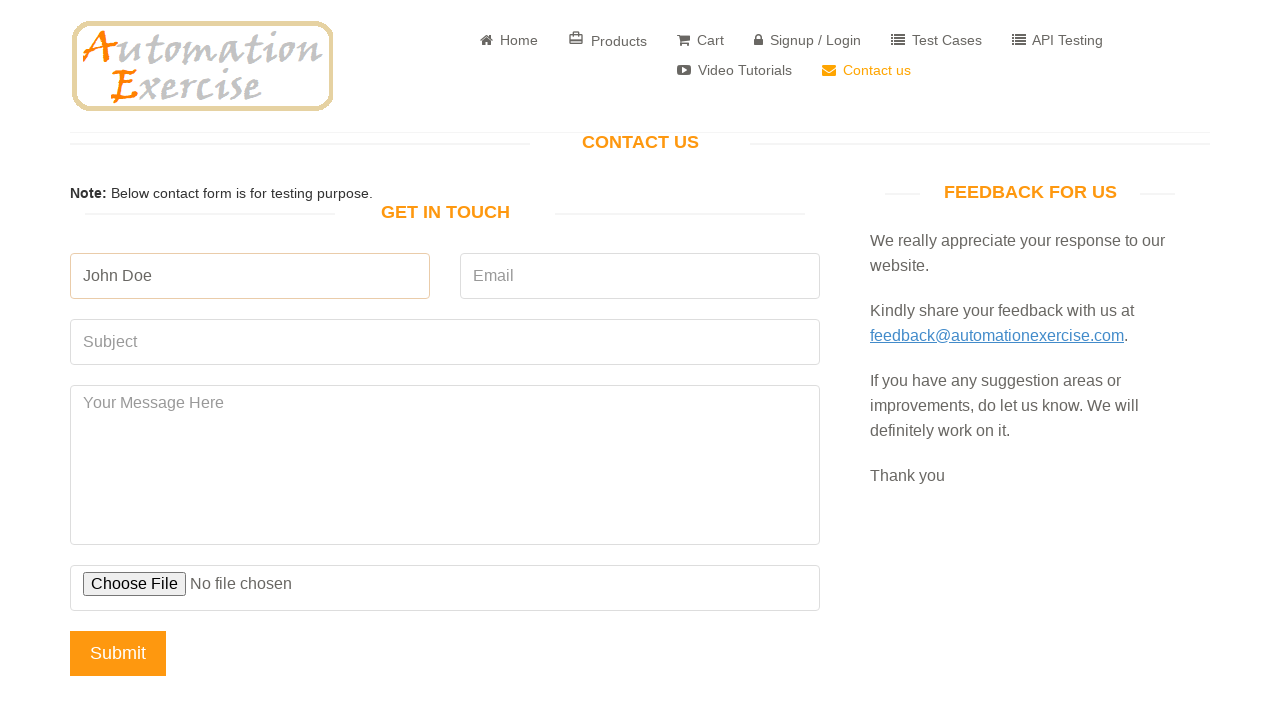

Filled email field with 'johndoe@example.com' on [data-qa="email"]
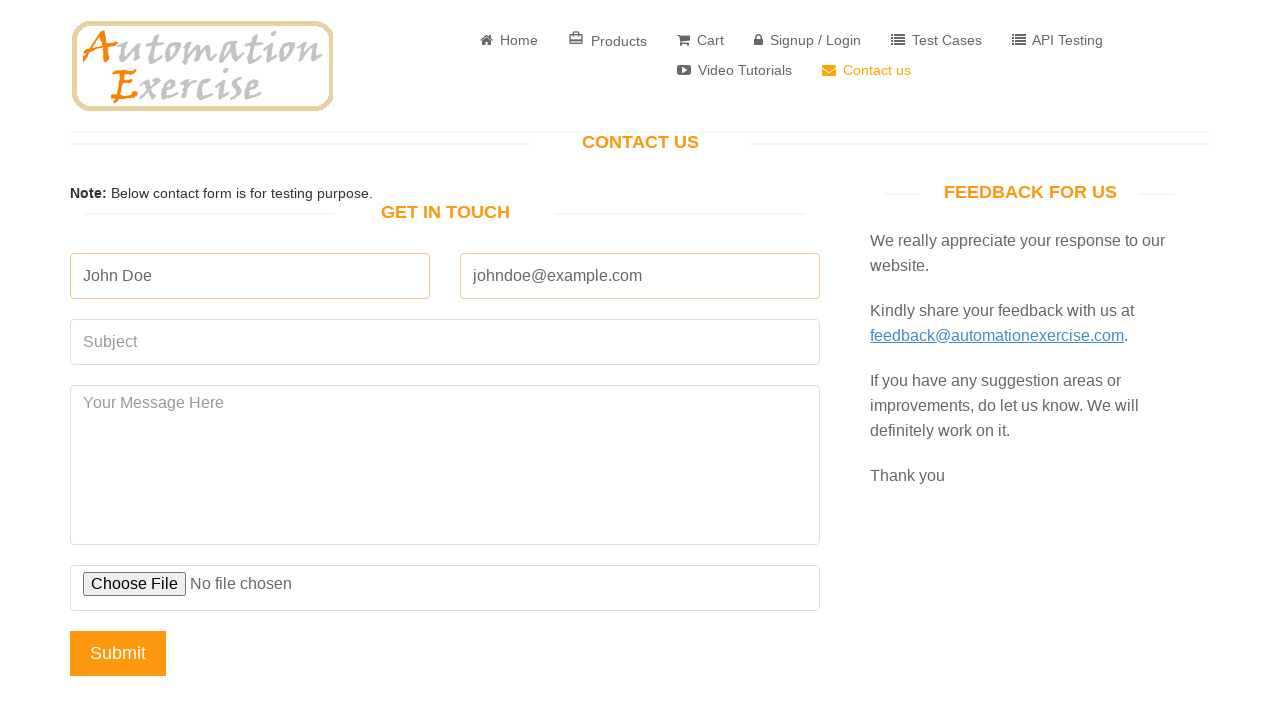

Filled subject field with 'Test Subject Inquiry' on [data-qa="subject"]
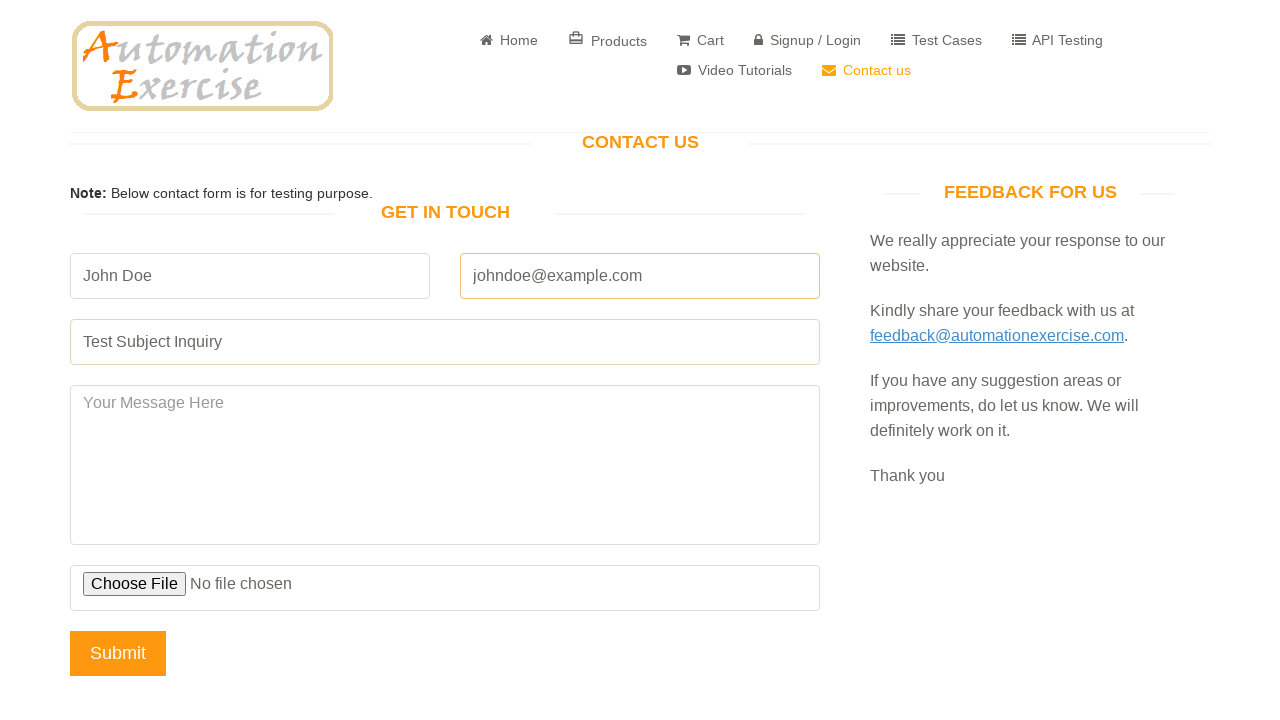

Filled message field with test message on [data-qa="message"]
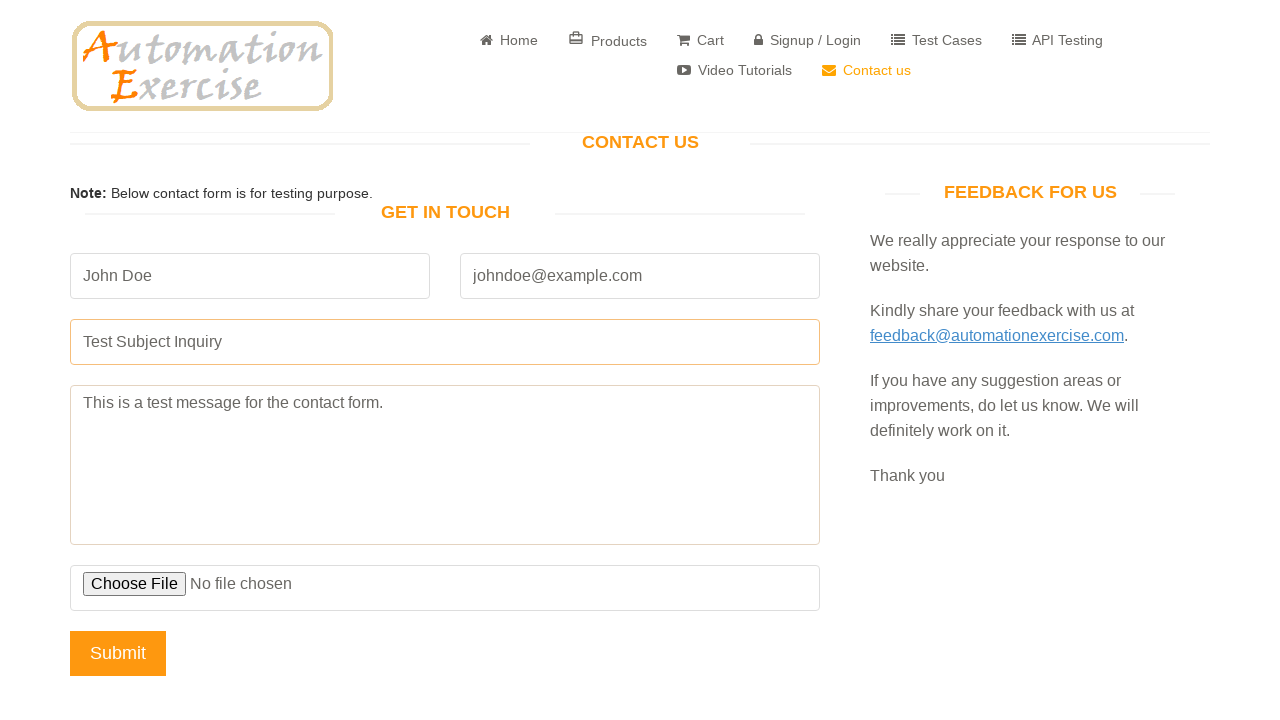

Clicked submit button at (118, 653) on [data-qa="submit-button"]
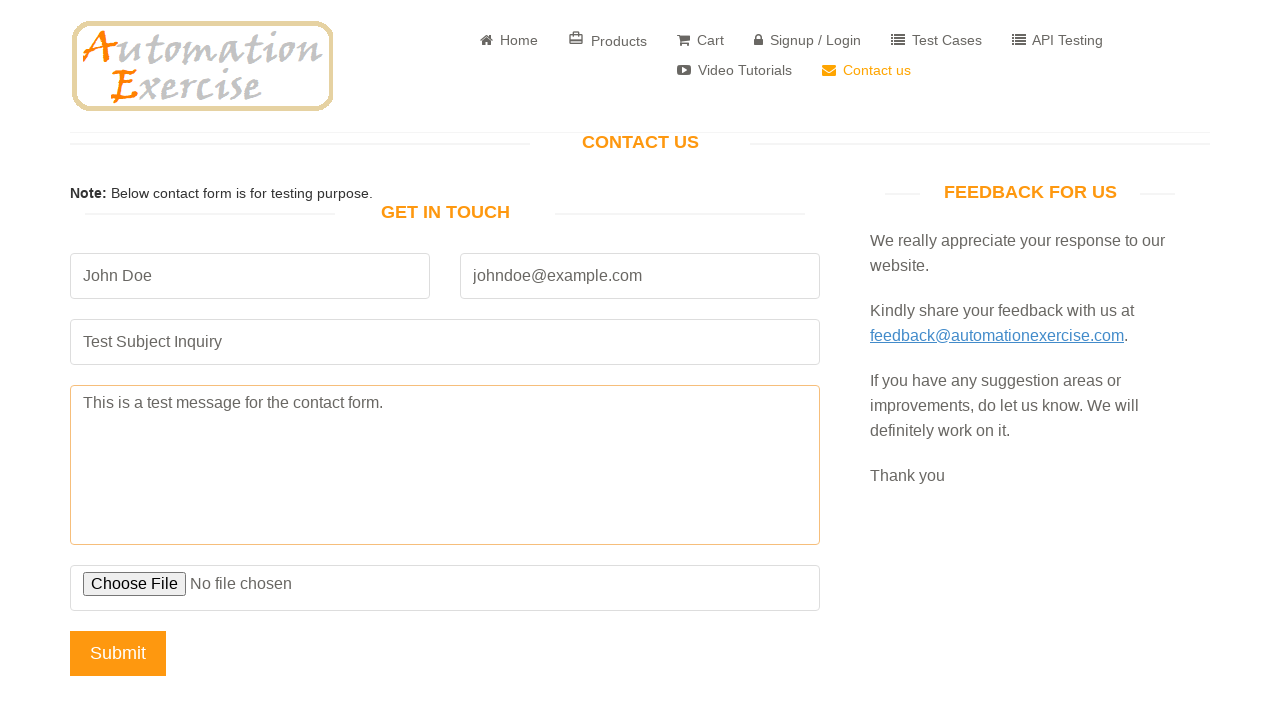

Set up dialog handler to accept confirmations
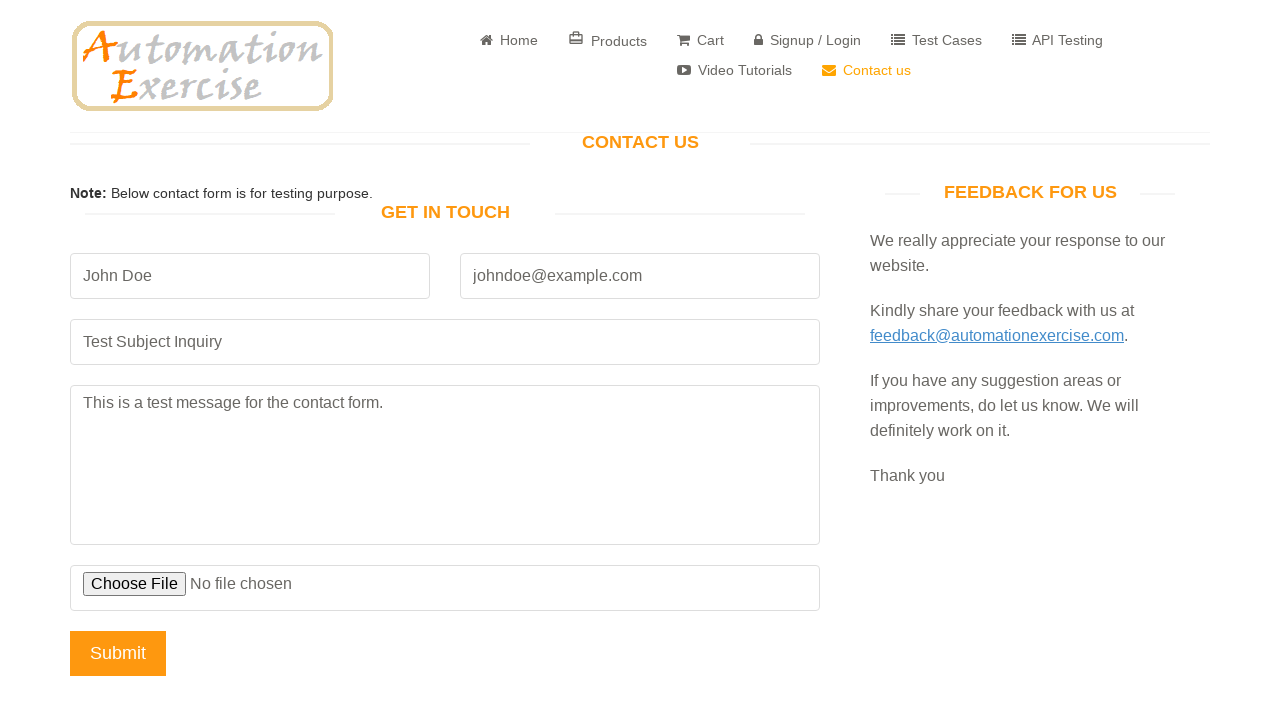

Clicked Submit button text element at (118, 653) on text=Submit
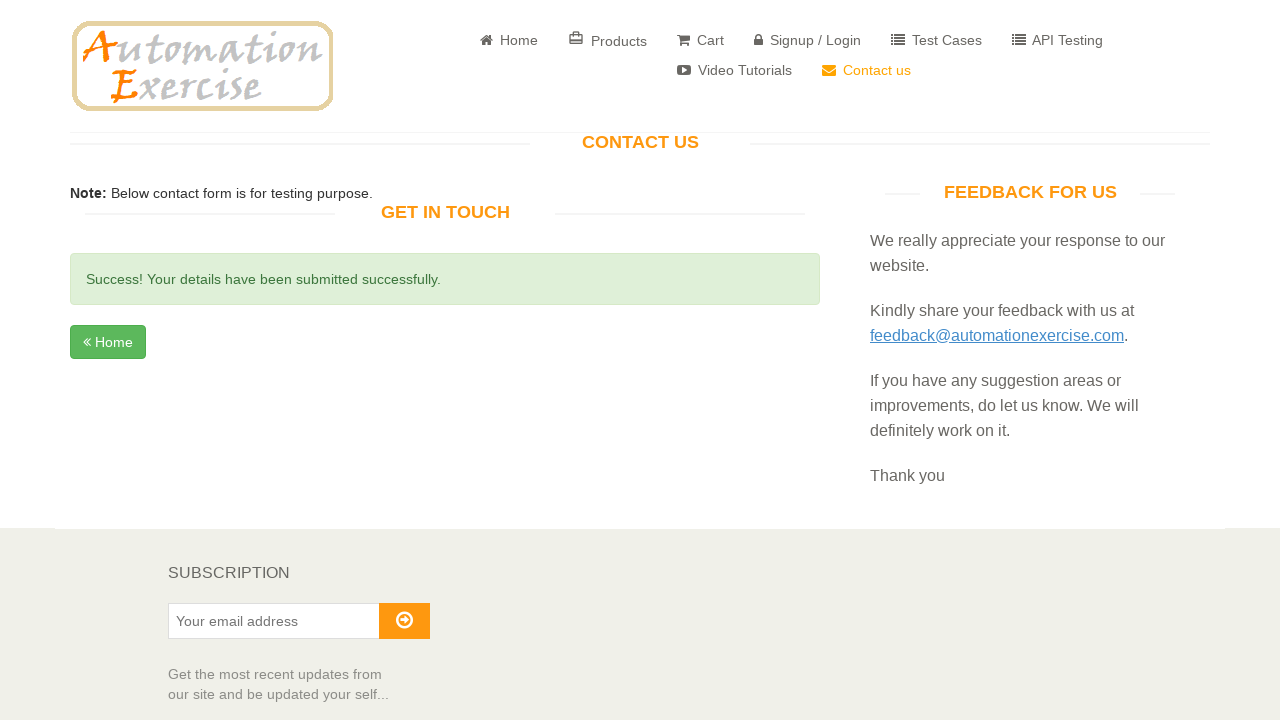

Success message appeared - form submitted successfully
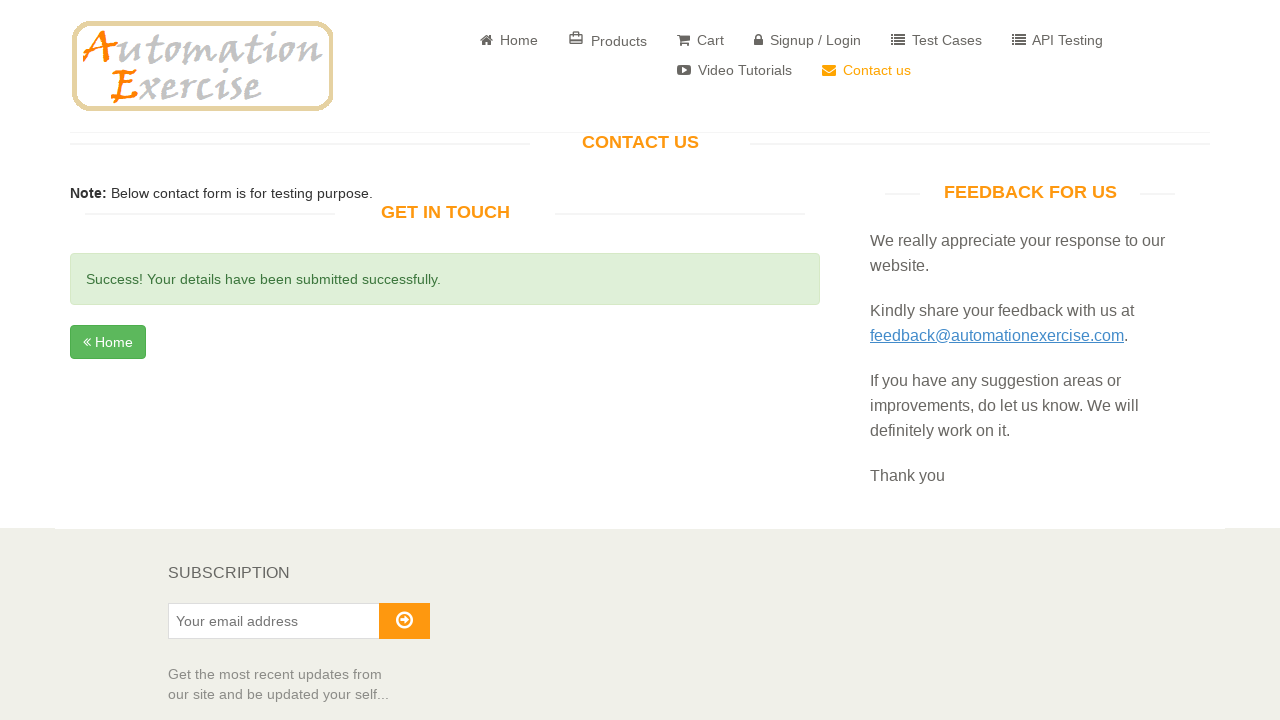

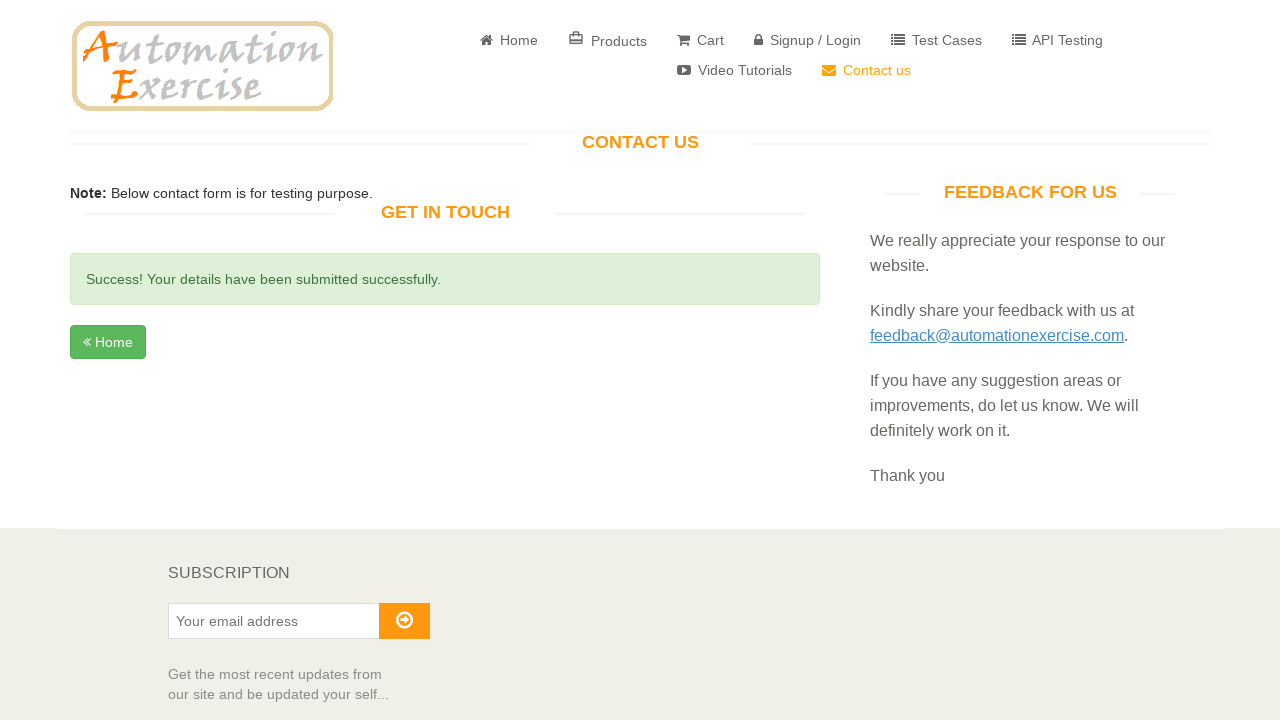